Opens the Puma India website homepage and waits for it to load.

Starting URL: https://in.puma.com/in/en

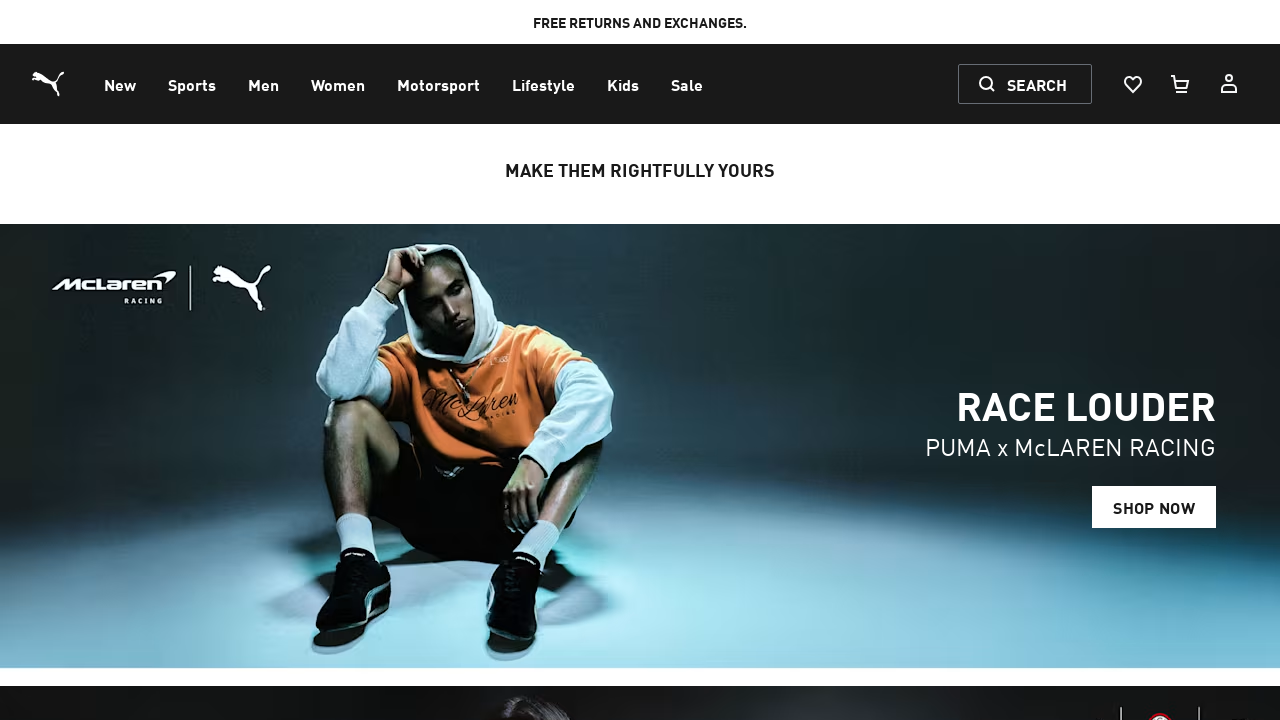

Waited for DOM content loaded on Puma India homepage
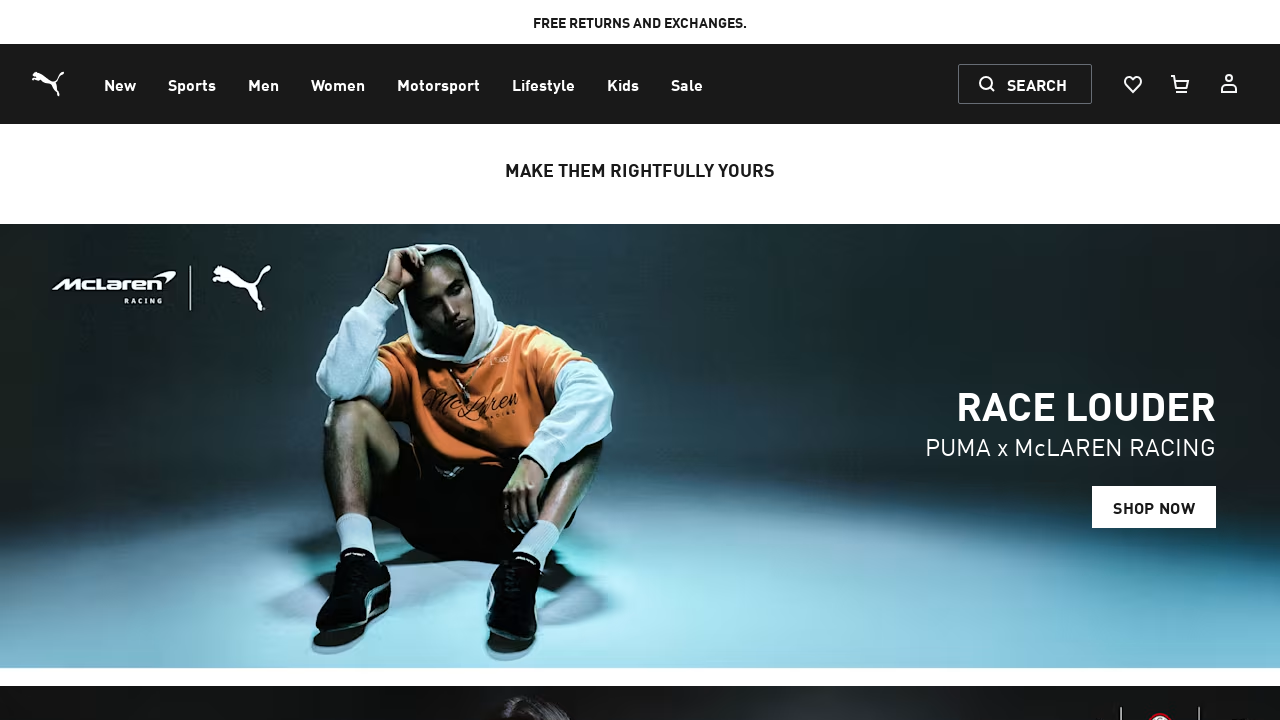

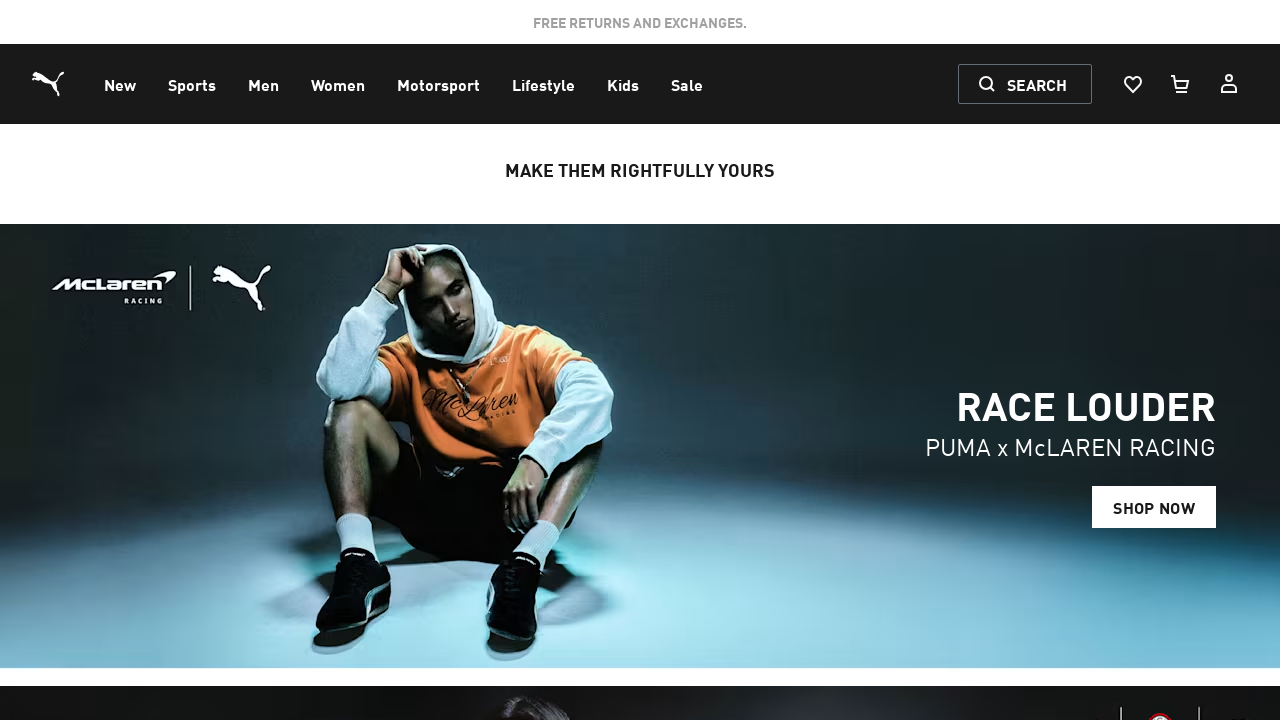